Tests window handling by clicking a link that opens a new window/tab, switching to the new window to verify its content, and then switching back to the original window to verify the original page is still accessible.

Starting URL: https://the-internet.herokuapp.com/windows

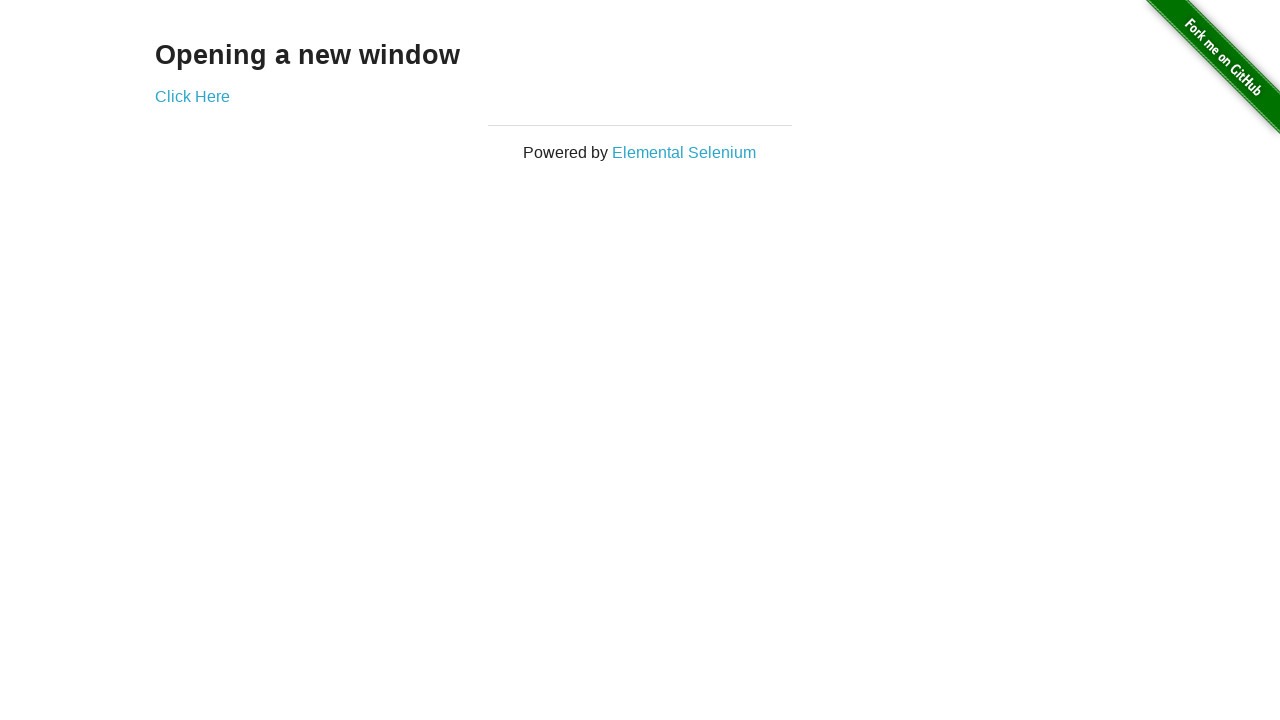

Verified heading text is 'Opening a new window'
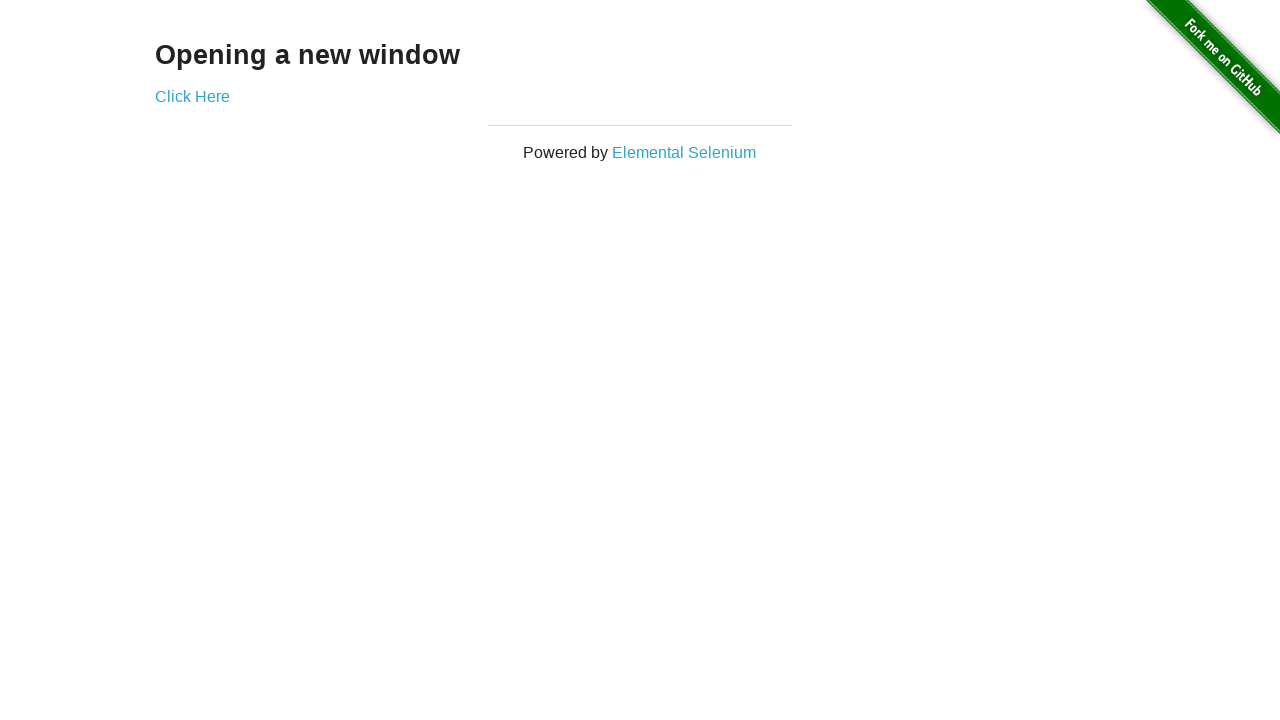

Verified page title is 'The Internet'
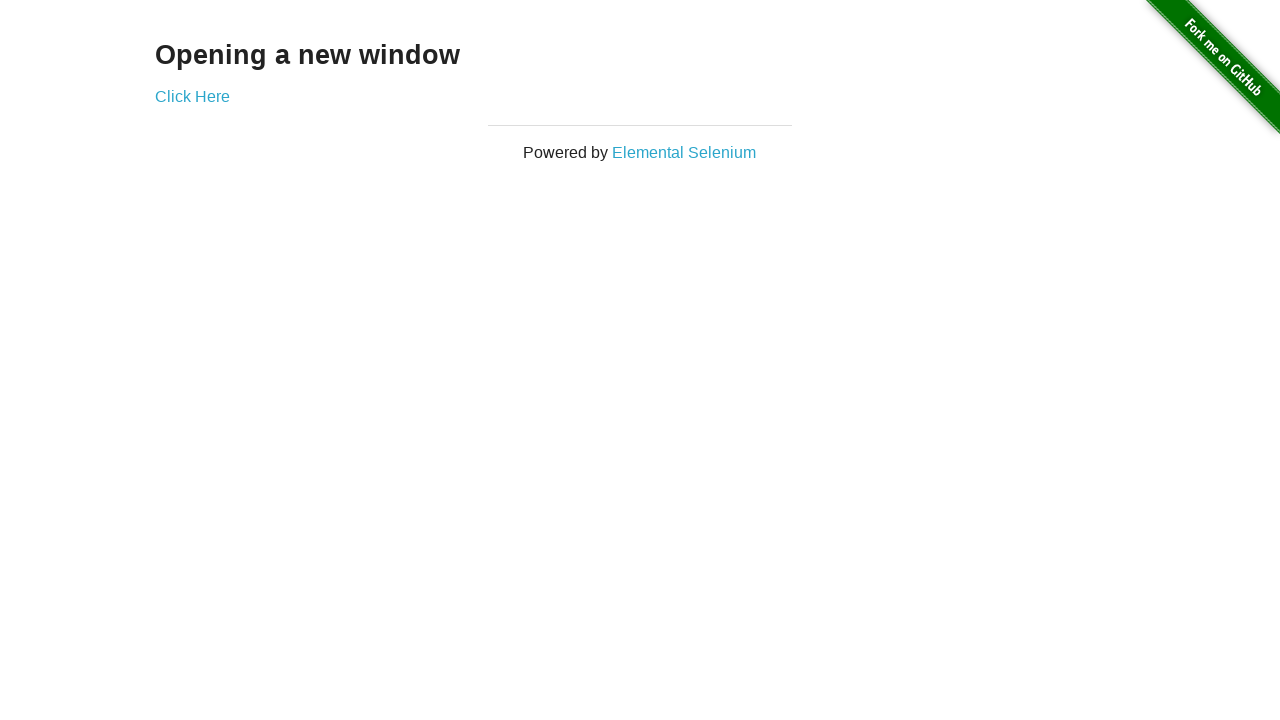

Clicked 'Click Here' link to open new window at (192, 96) on text=Click Here
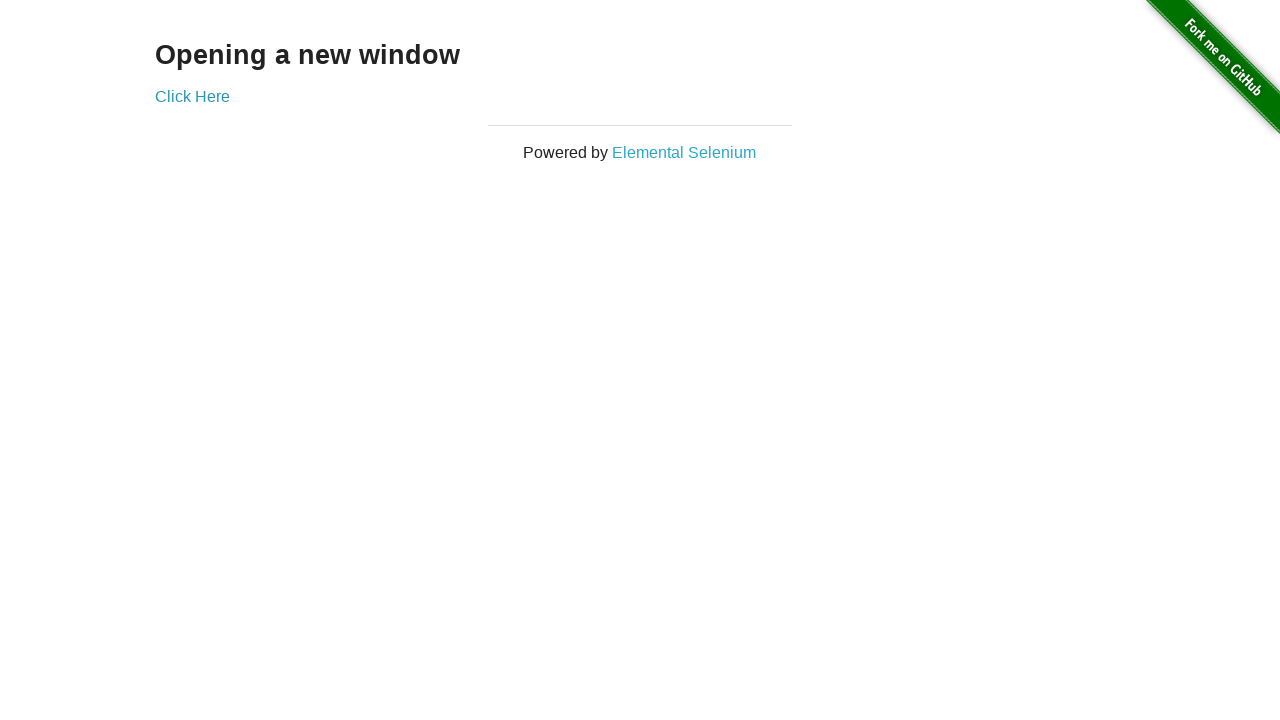

Retrieved new page/window object
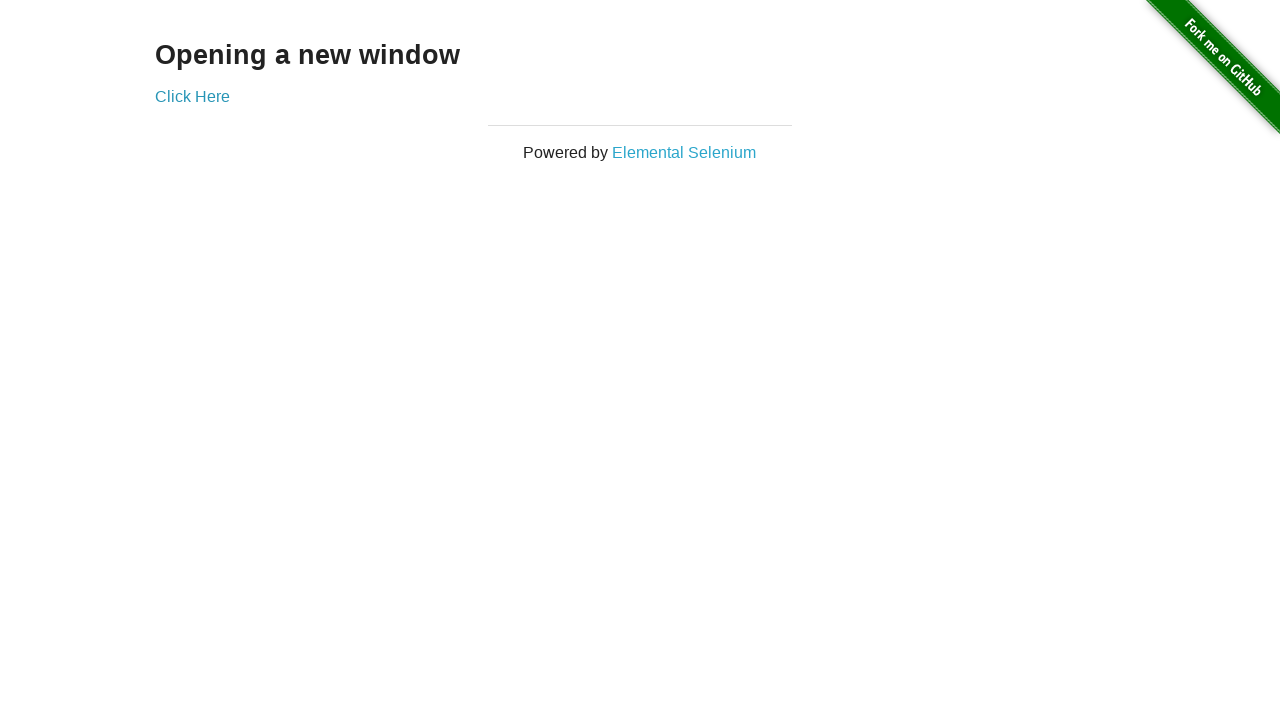

New page loaded completely
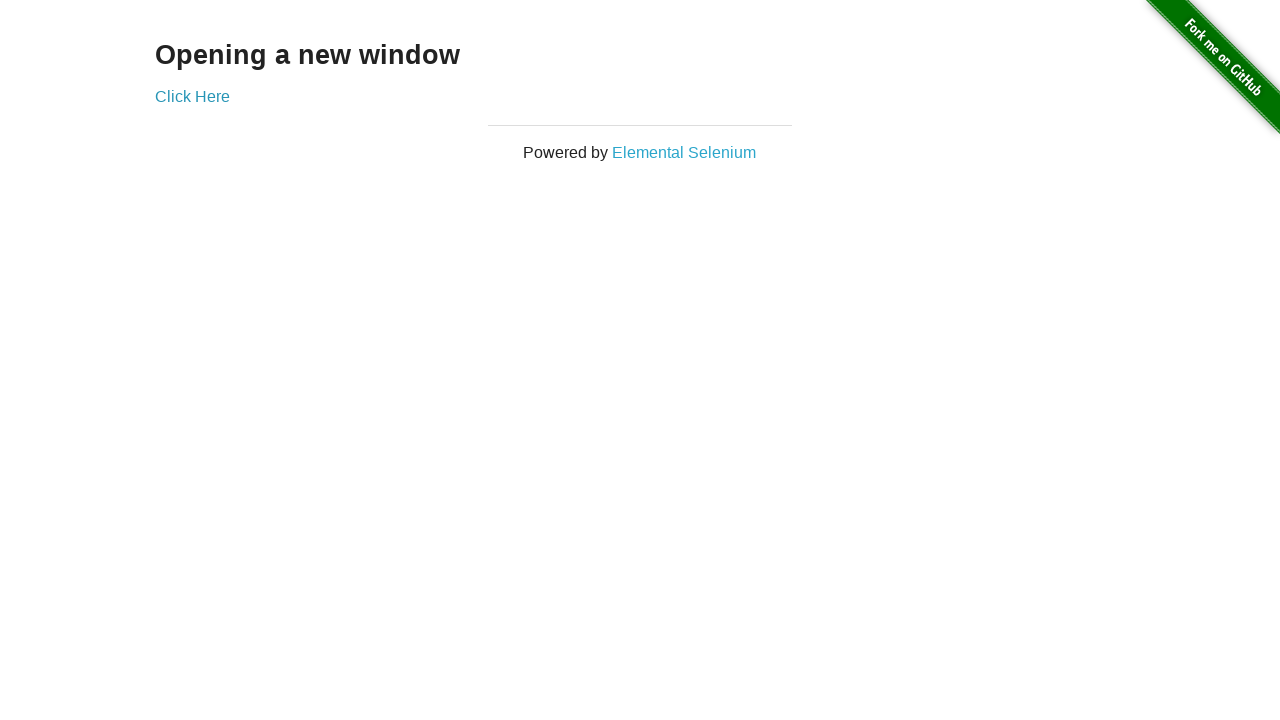

Verified new window title is 'New Window'
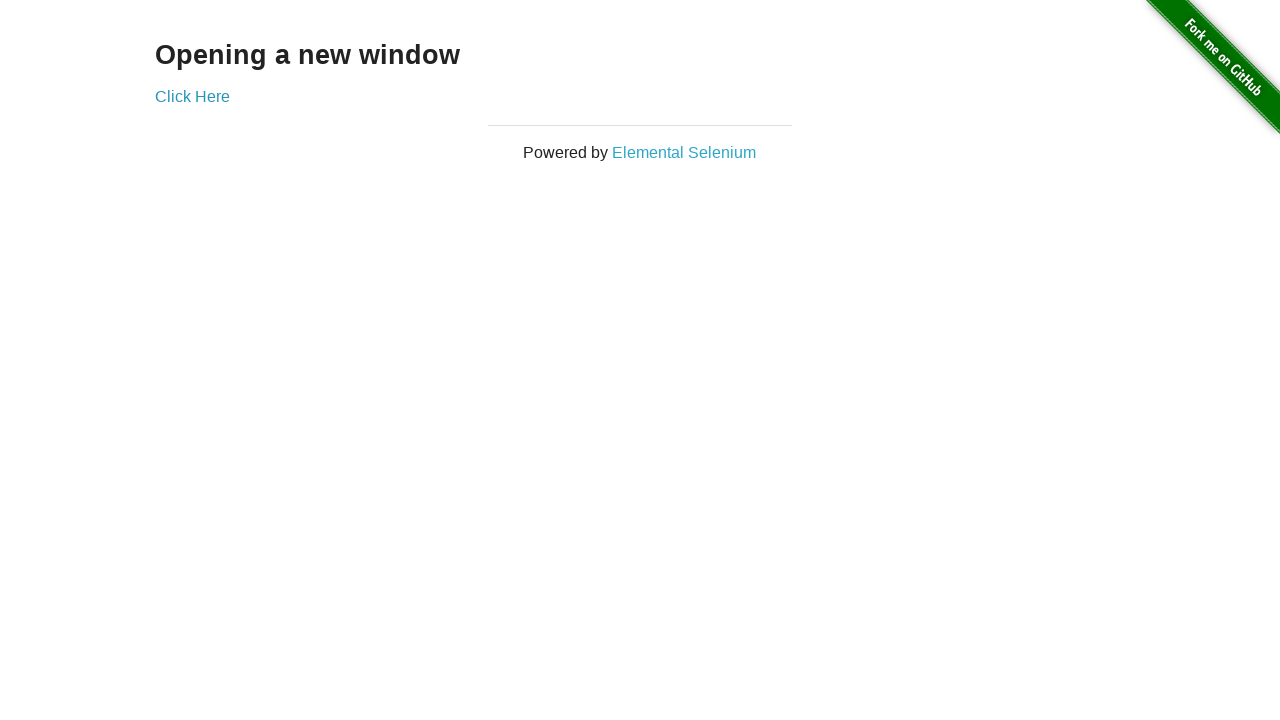

Verified new window heading text is 'New Window'
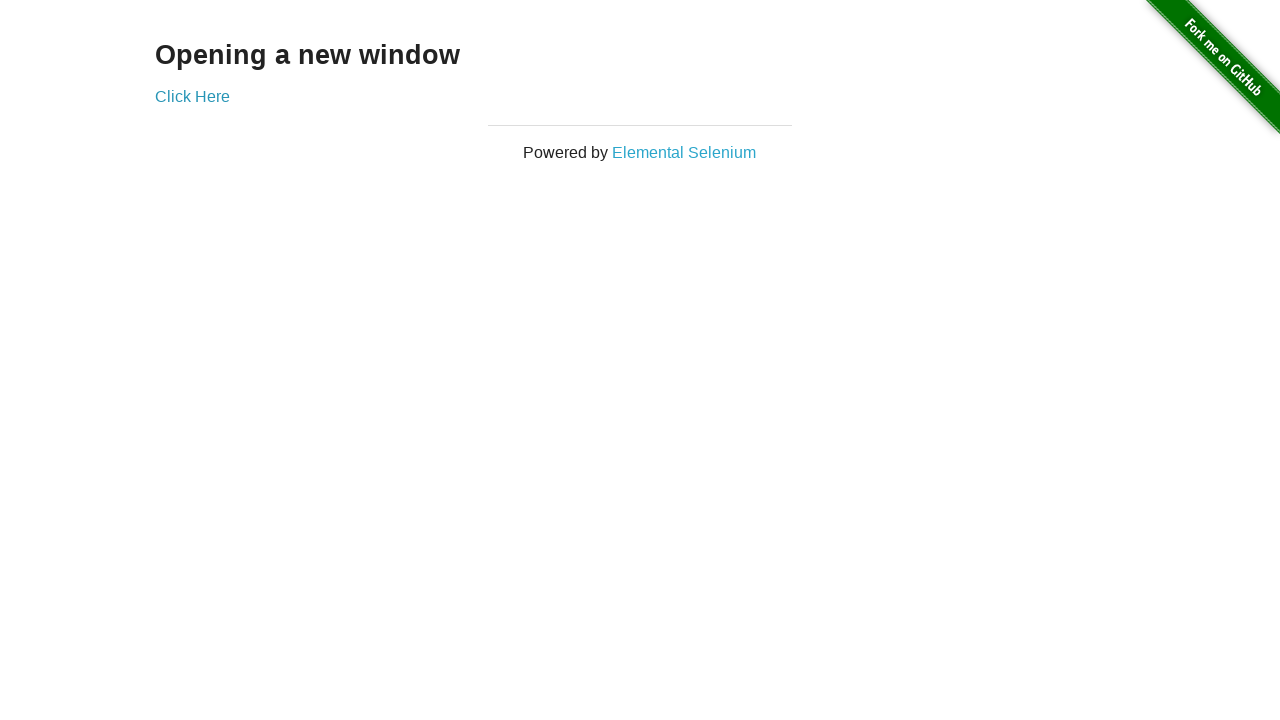

Switched back to original window
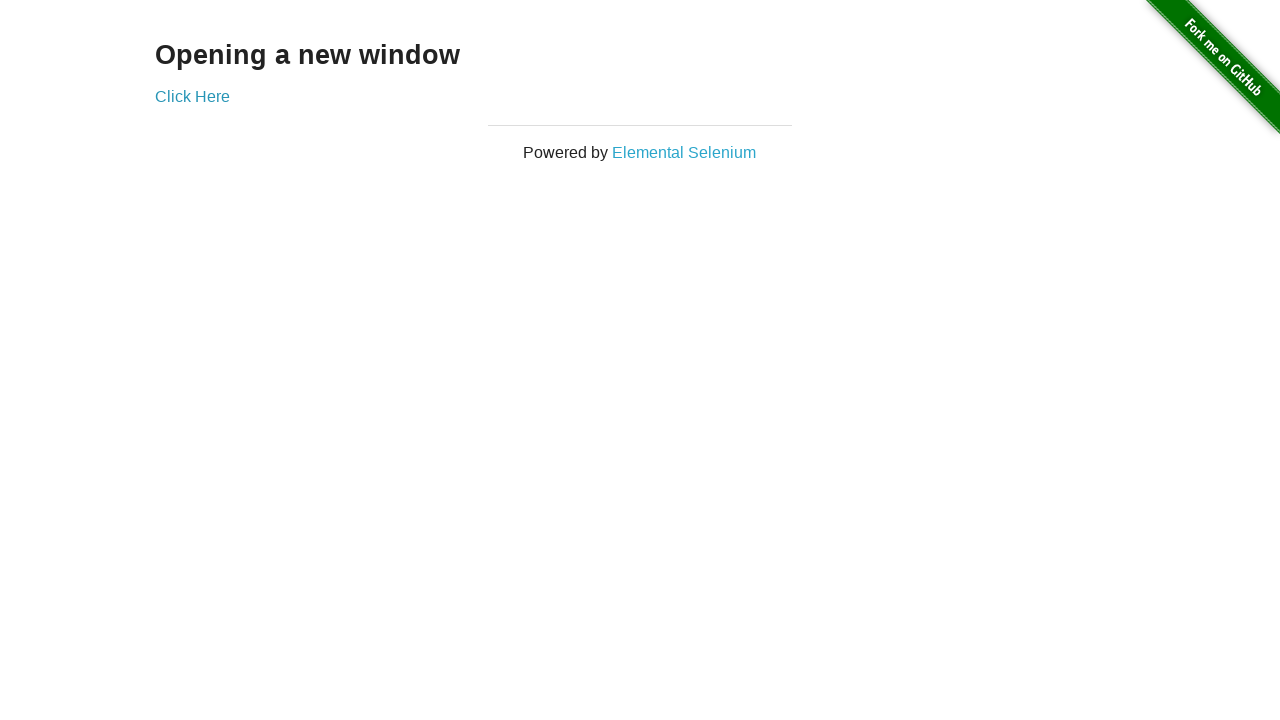

Verified original page title is still 'The Internet'
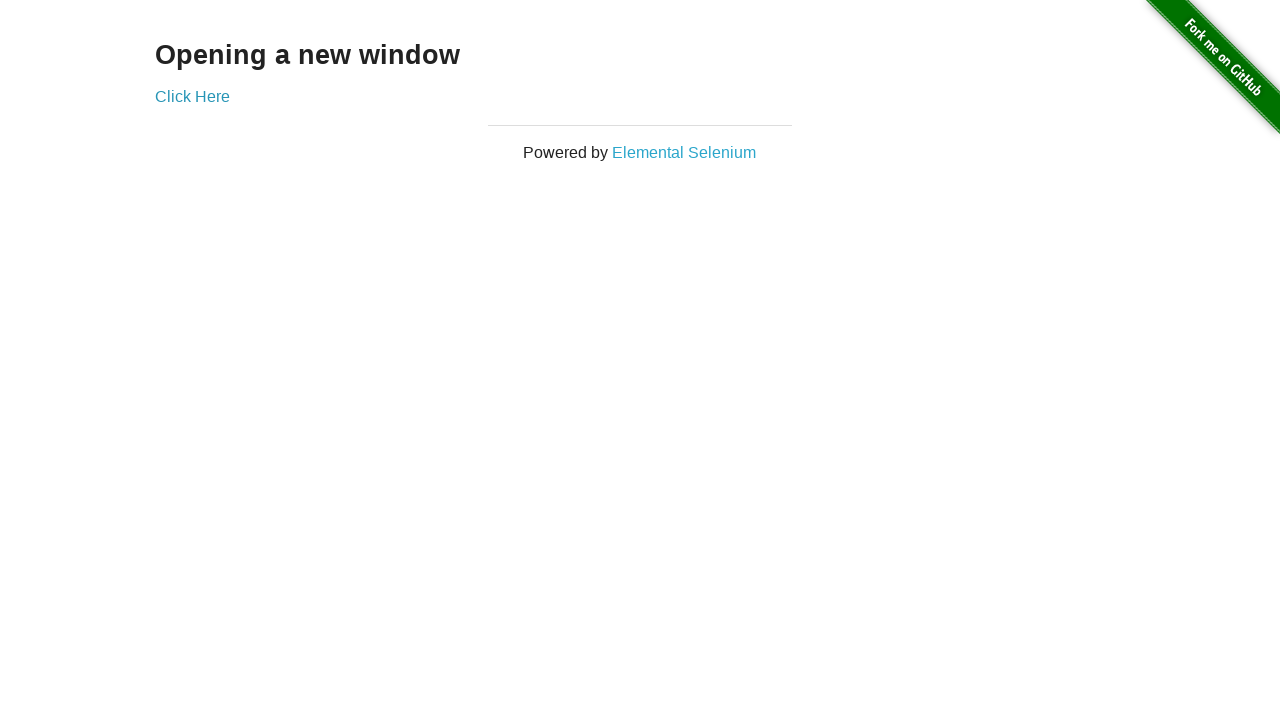

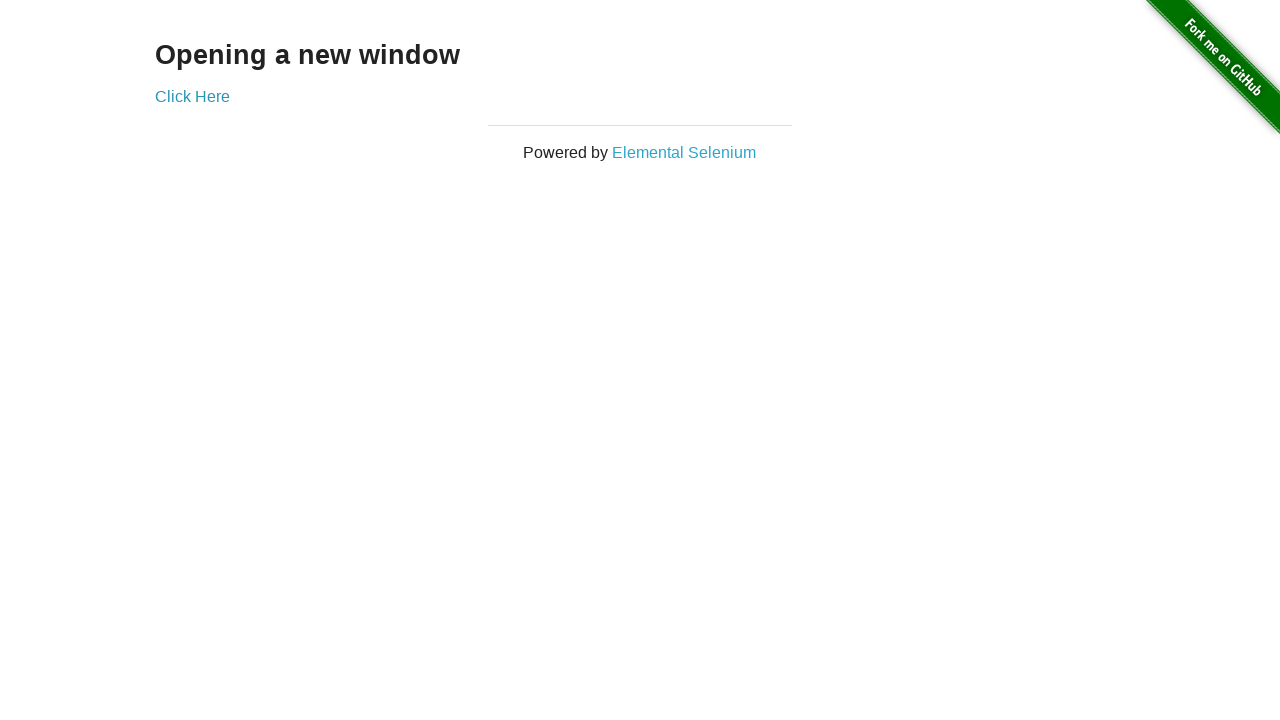